Tests registration form validation by entering mismatched email addresses and verifying the confirmation email error message

Starting URL: https://alada.vn/tai-khoan/dang-ky.html

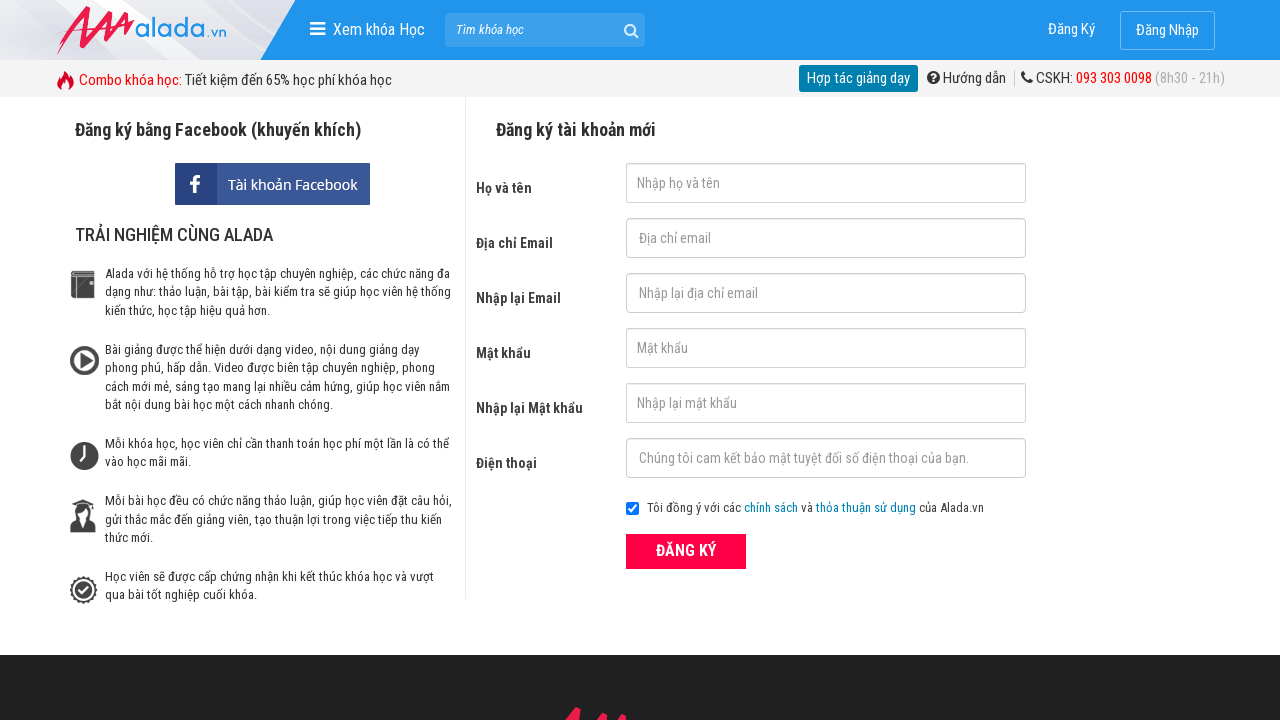

Filled first name field with 'Jane Doe' on #txtFirstname
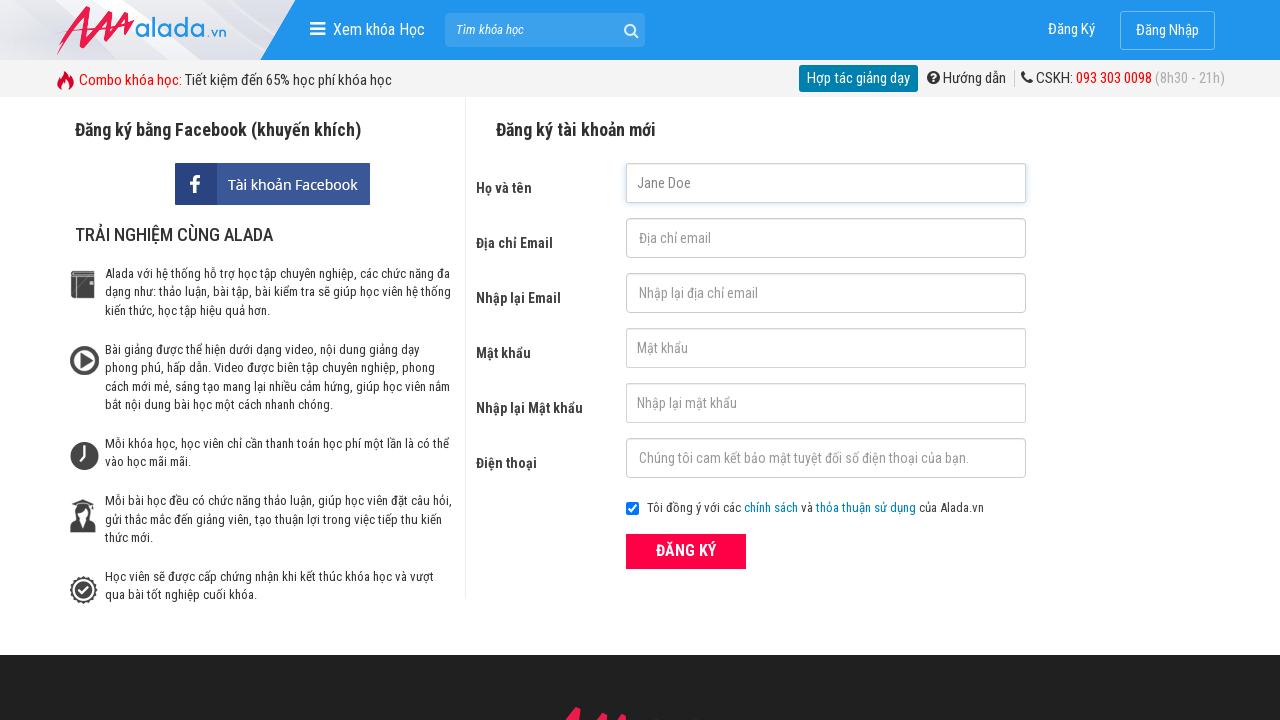

Filled email field with 'janedoe1234@gmail.com' on #txtEmail
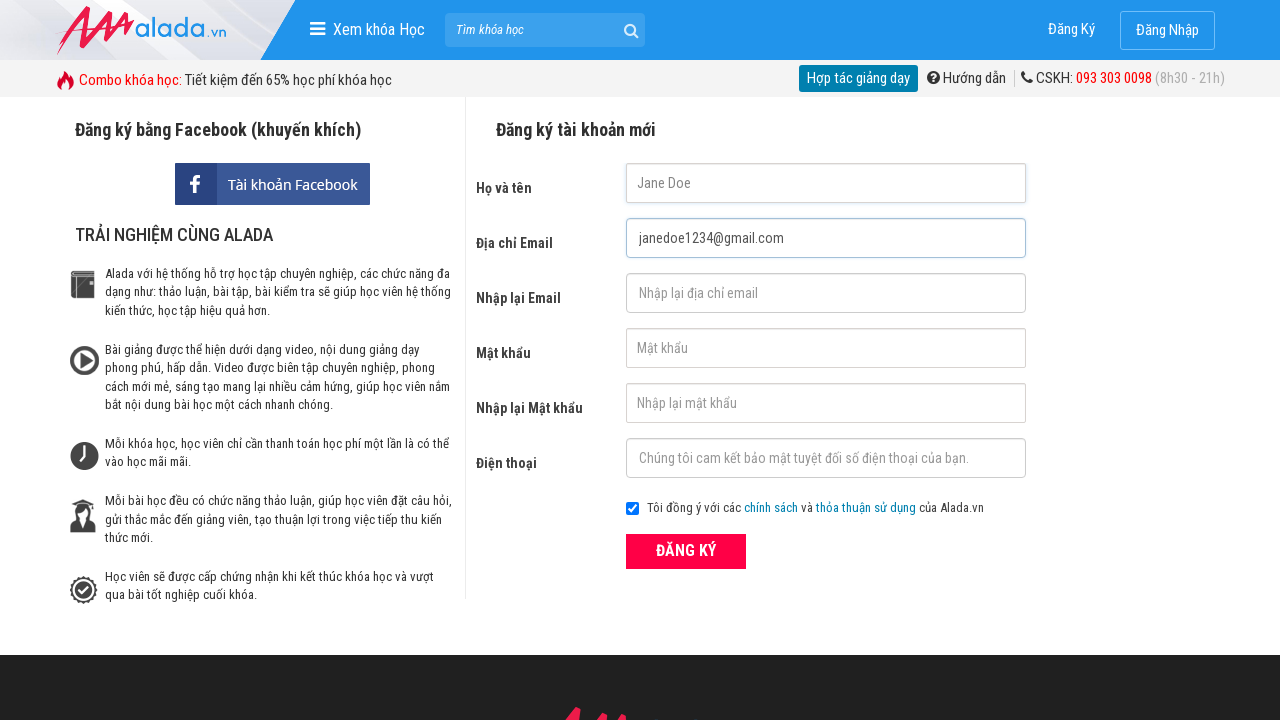

Filled confirmation email field with mismatched email 'janedoe5678@gmail.com' on #txtCEmail
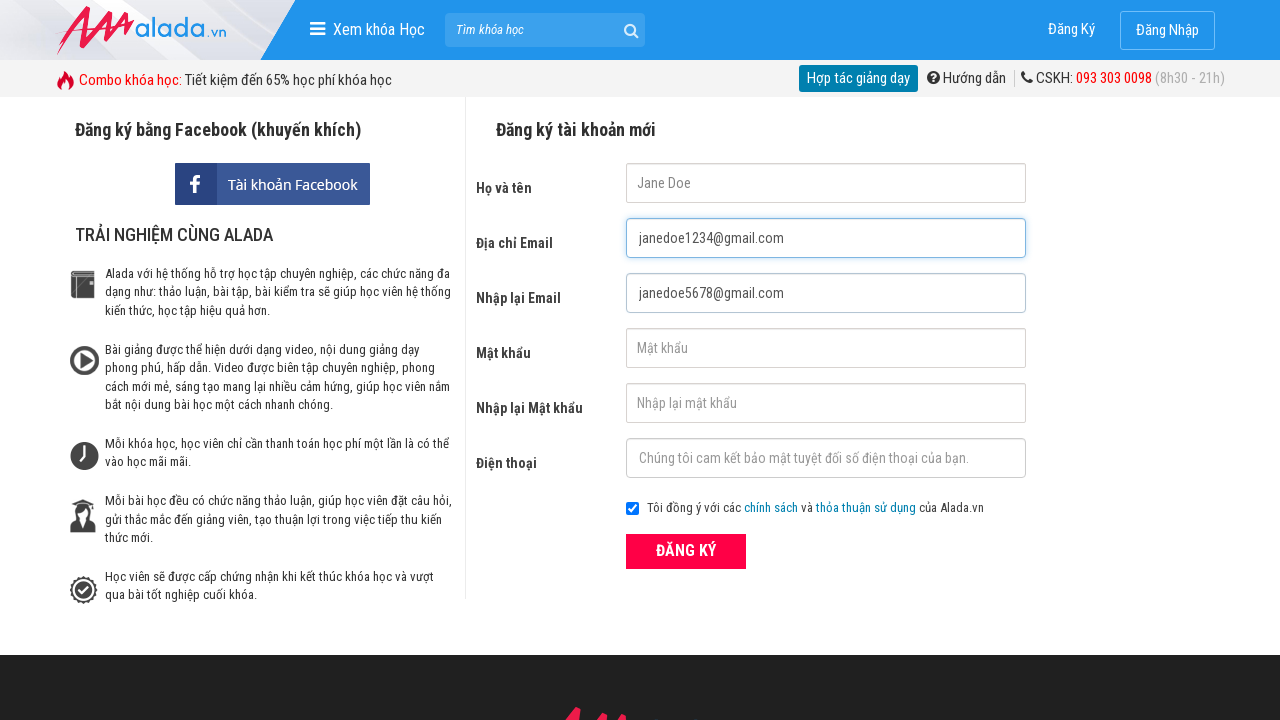

Filled password field with 'securepass456' on #txtPassword
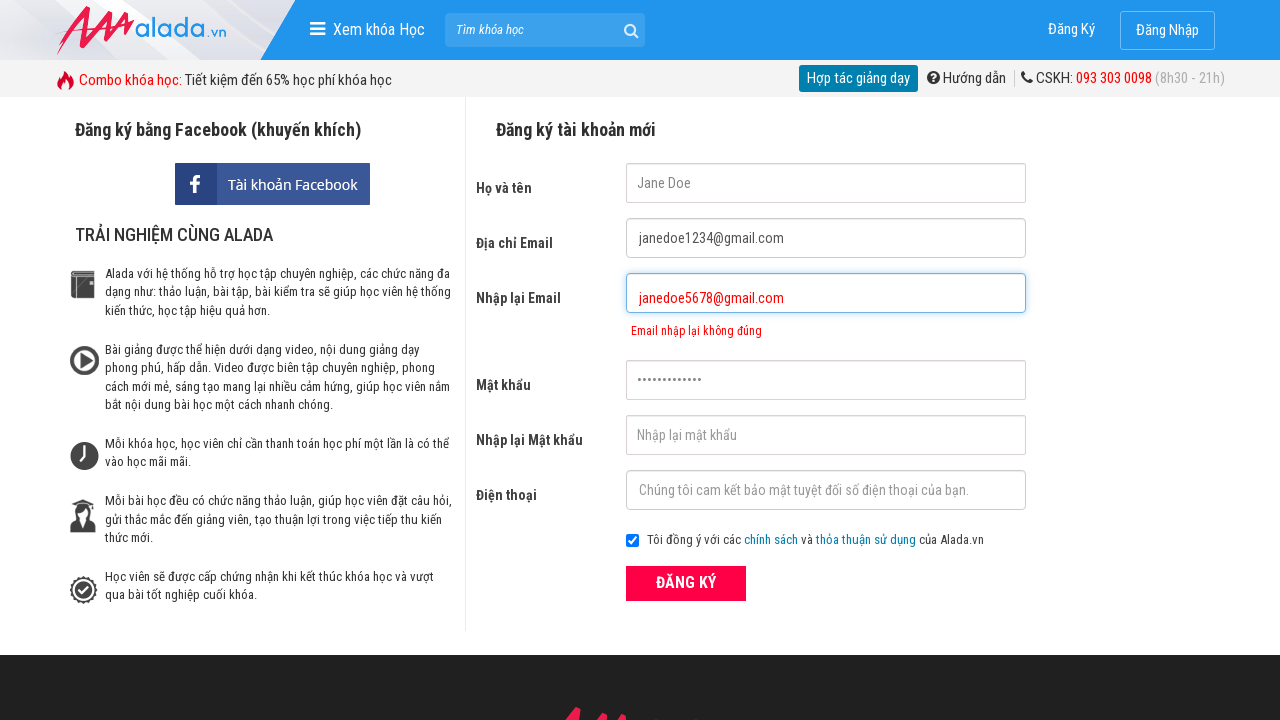

Filled confirmation password field with 'securepass456' on #txtCPassword
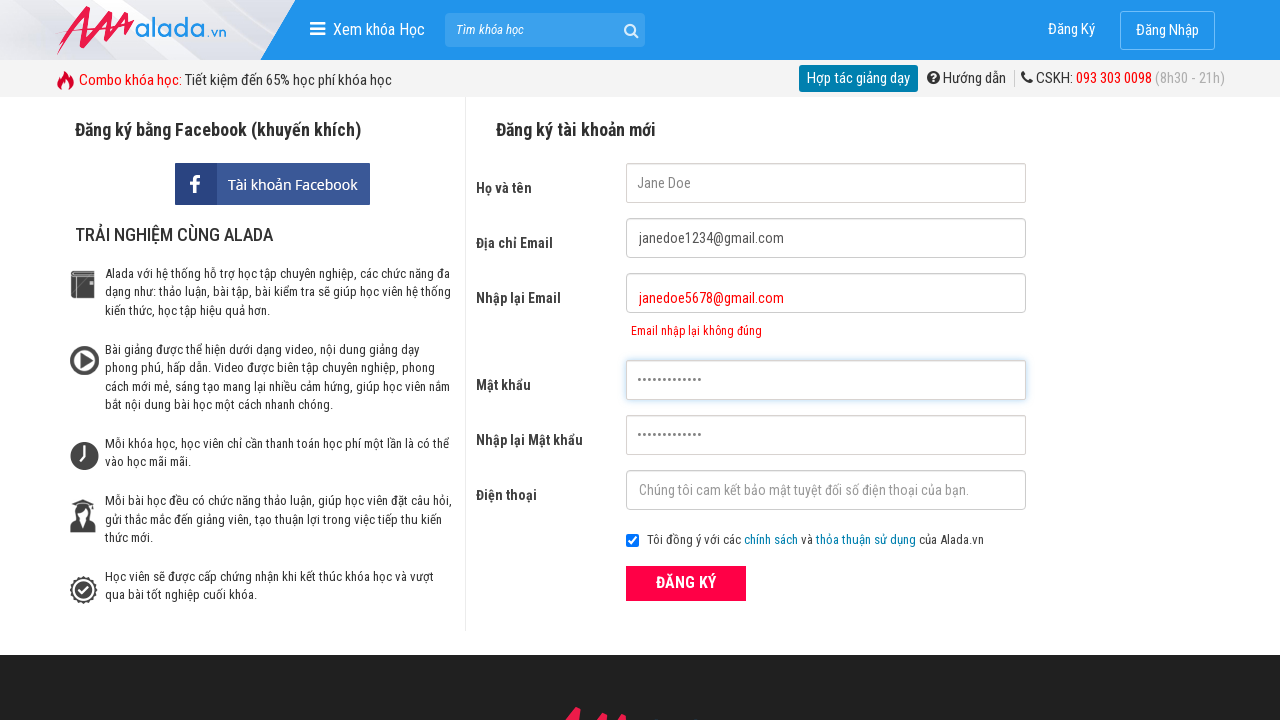

Filled phone number field with '0912345678' on #txtPhone
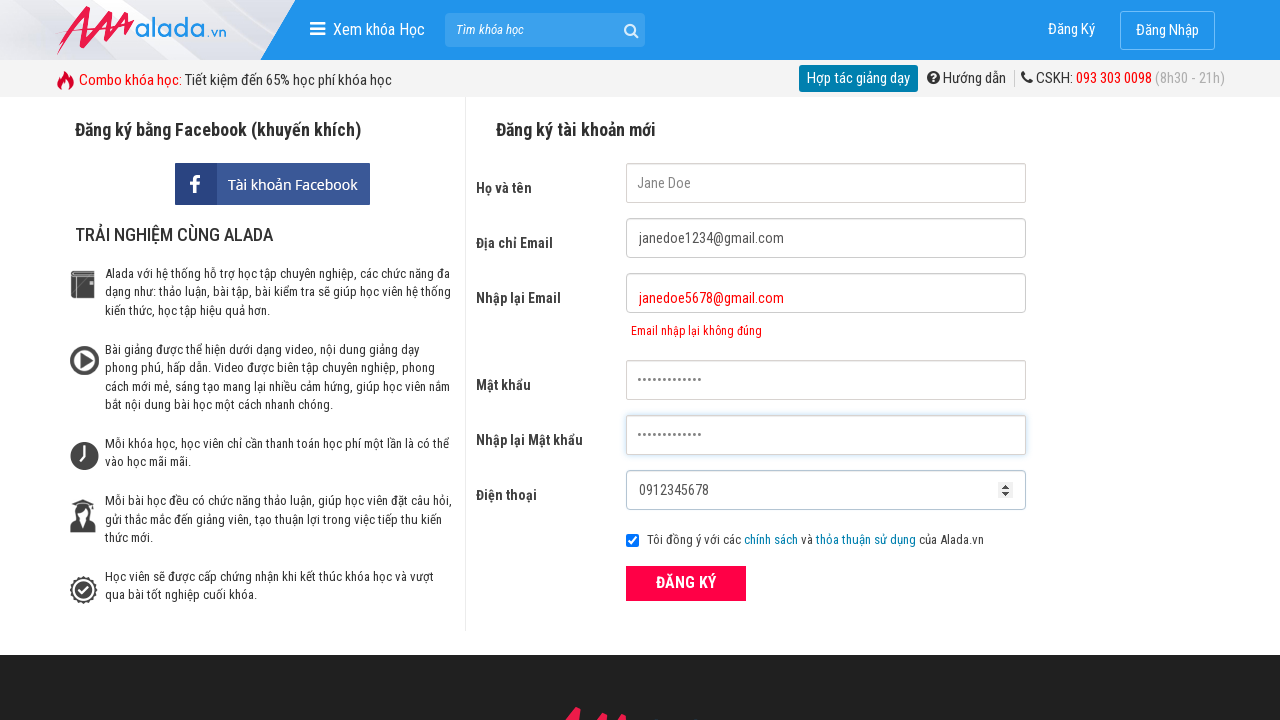

Clicked submit button to submit registration form at (686, 583) on button[type='submit']
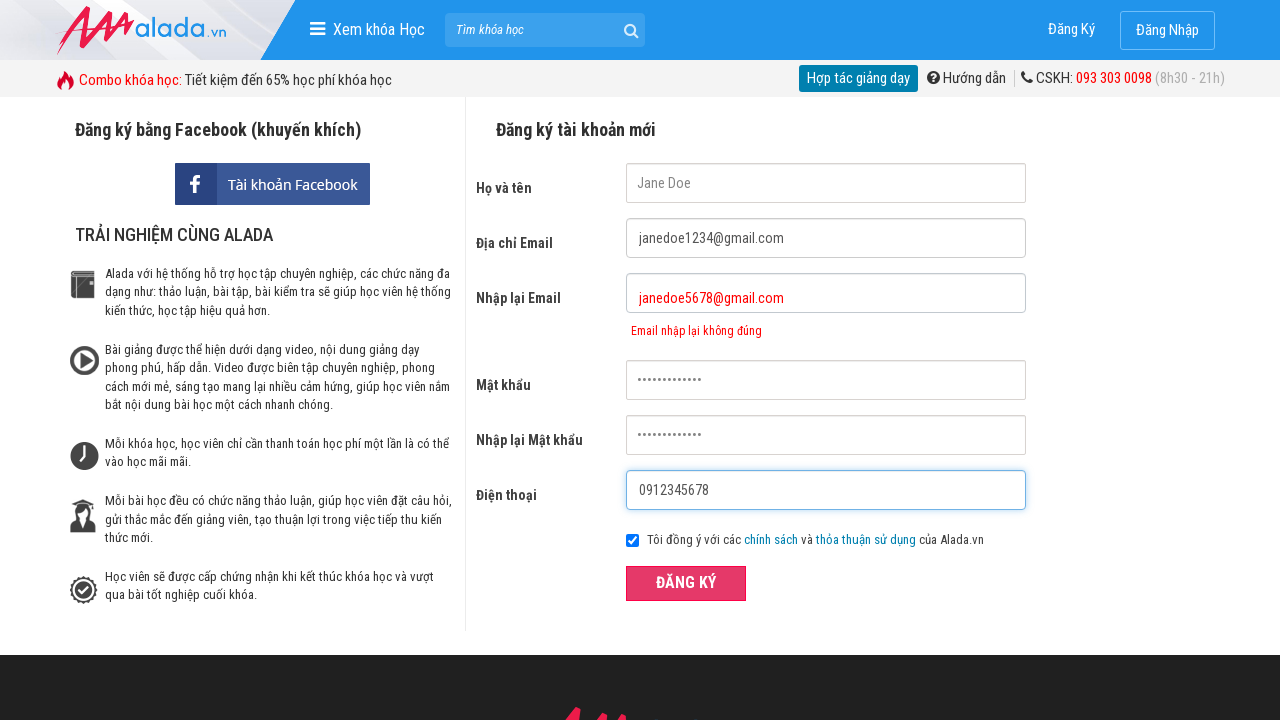

Waited for confirmation email error message to appear
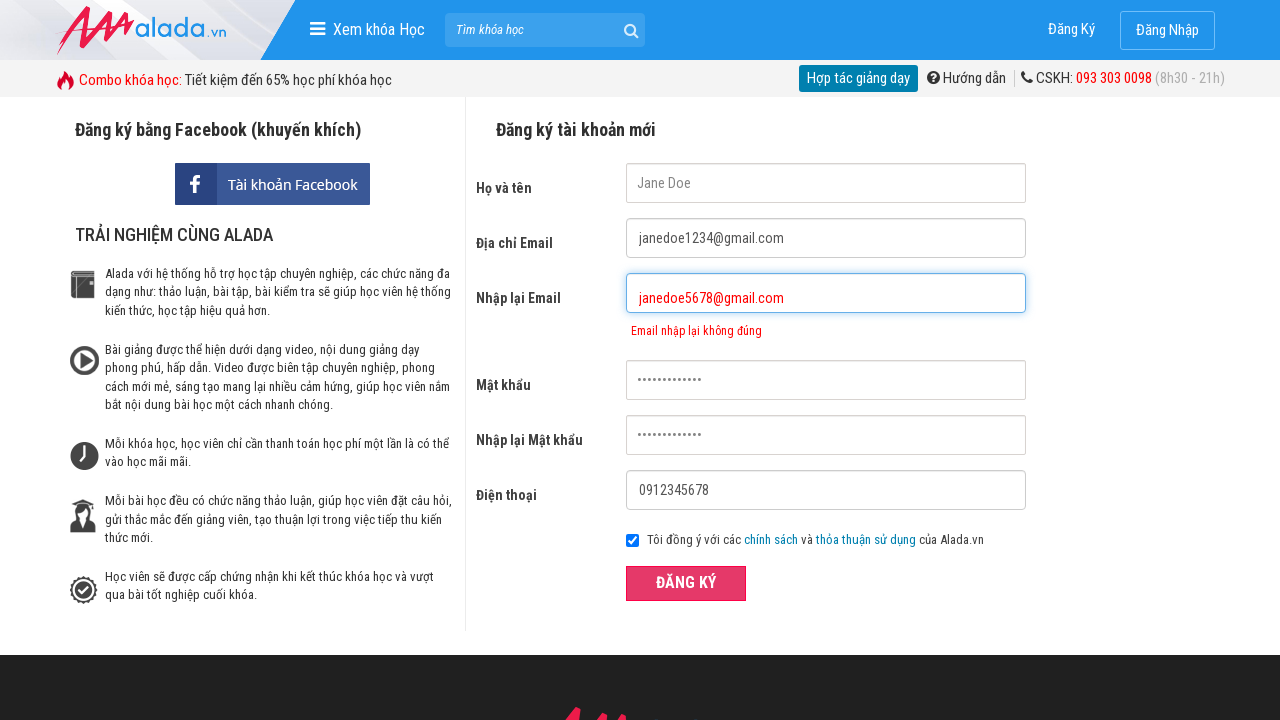

Verified error message 'Email nhập lại không đúng' is displayed
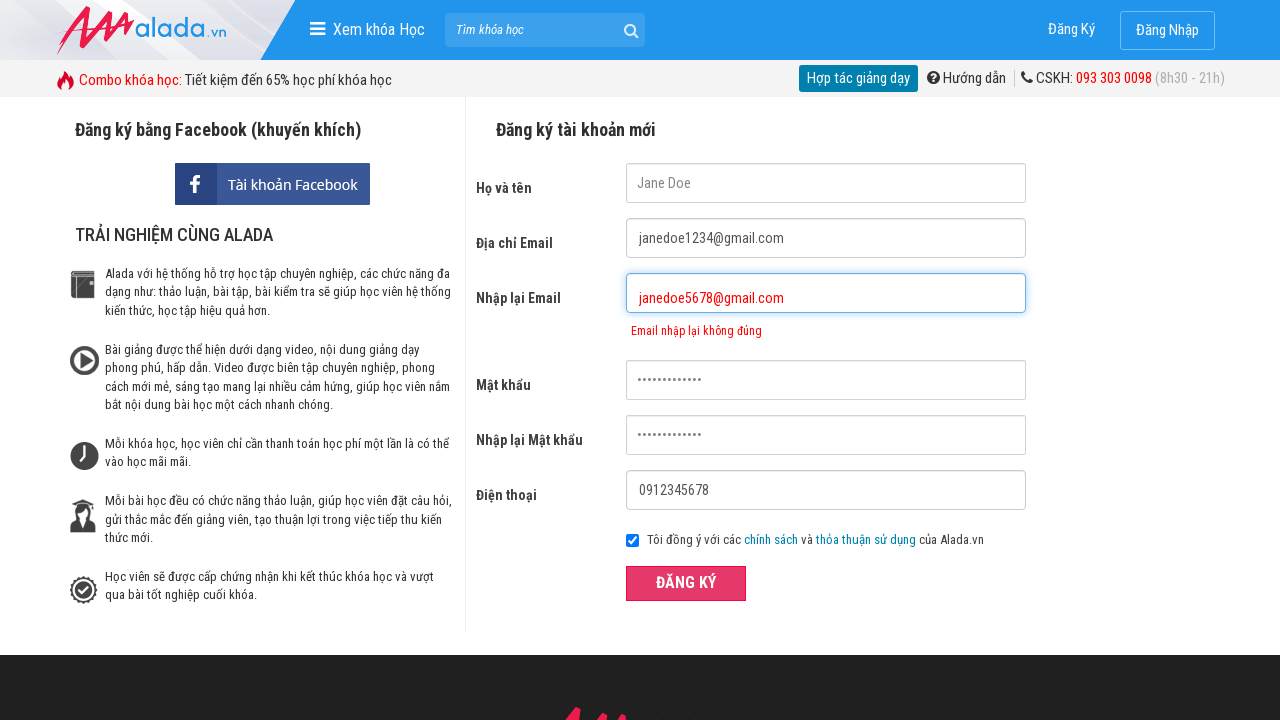

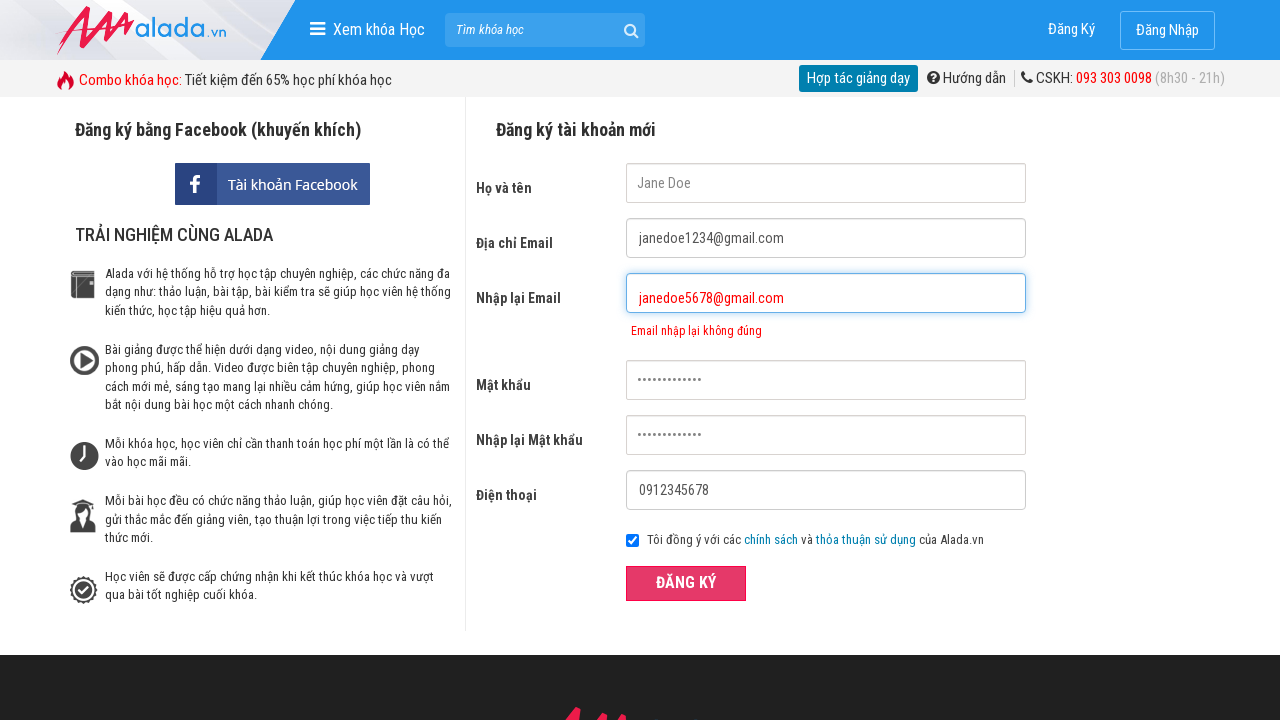